Tests todo list form submission by adding two todo items, checking the first one as completed, and verifying the completion states of both items

Starting URL: https://demo.playwright.dev/todomvc/#/

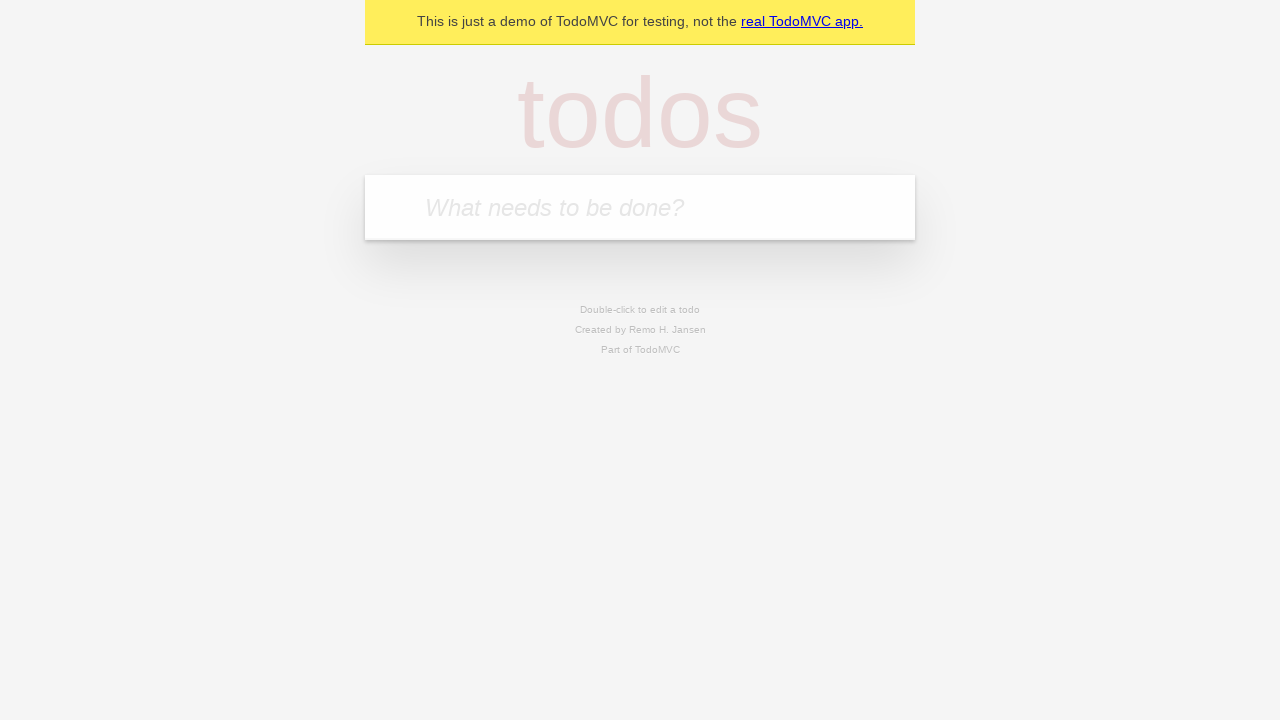

Located todo input field
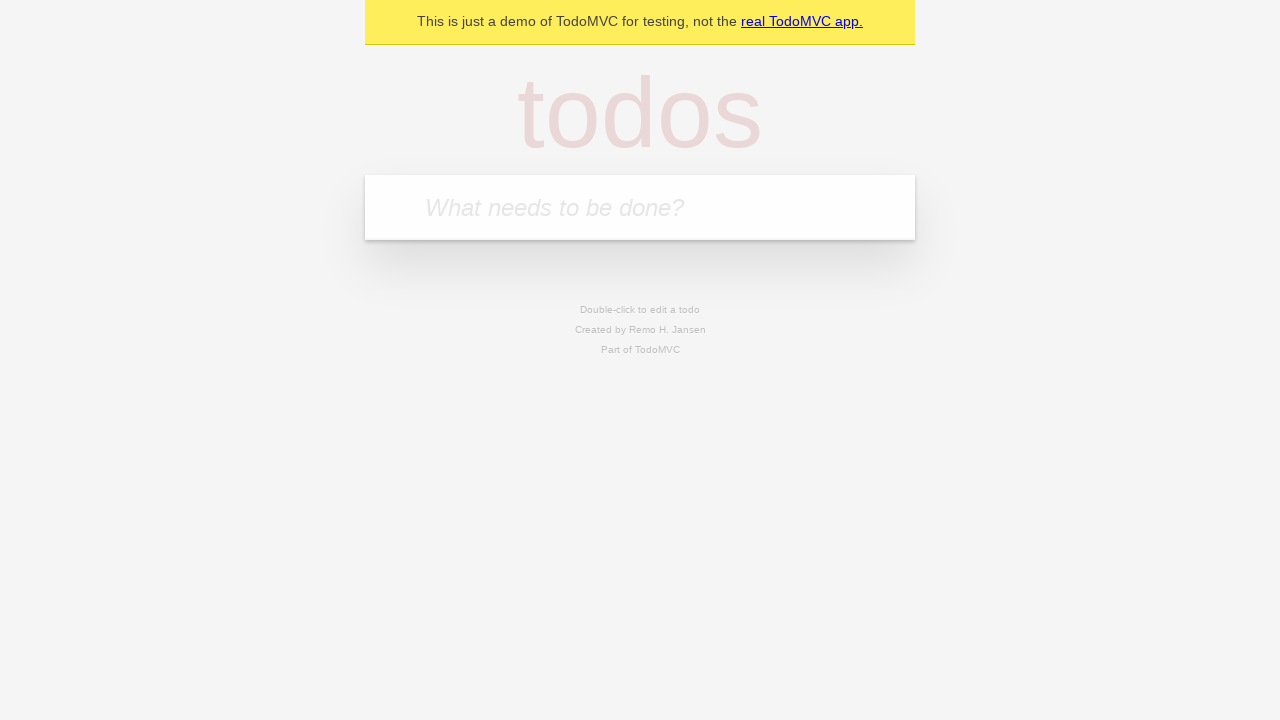

Filled todo input with 'Buy groceries' on internal:attr=[placeholder="What needs to be done?"i]
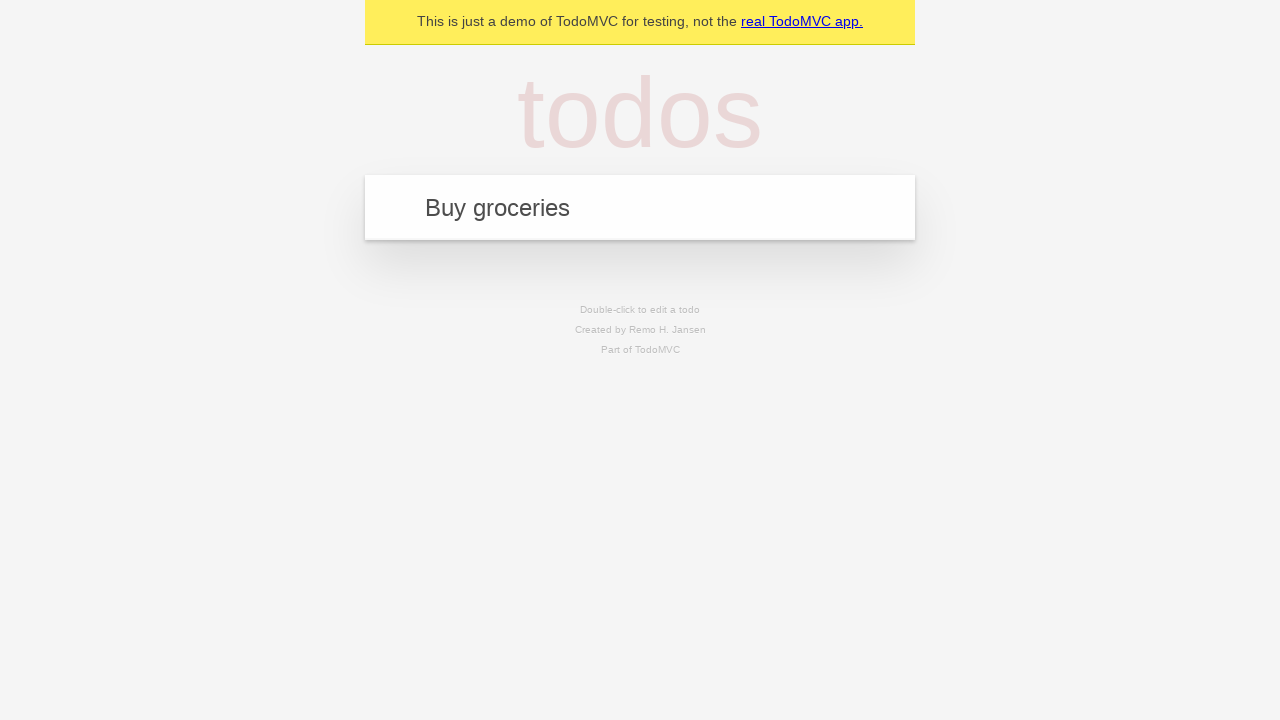

Pressed Enter to add first todo item on internal:attr=[placeholder="What needs to be done?"i]
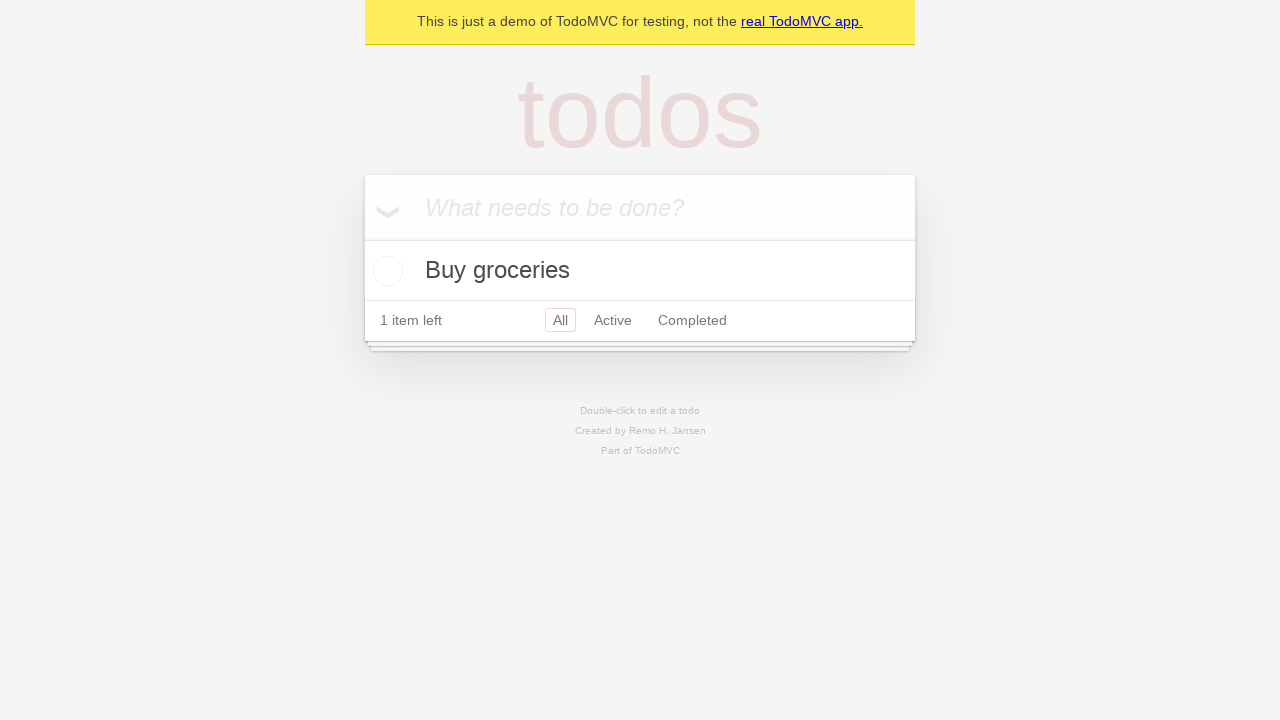

Filled todo input with 'Walk the dog' on internal:attr=[placeholder="What needs to be done?"i]
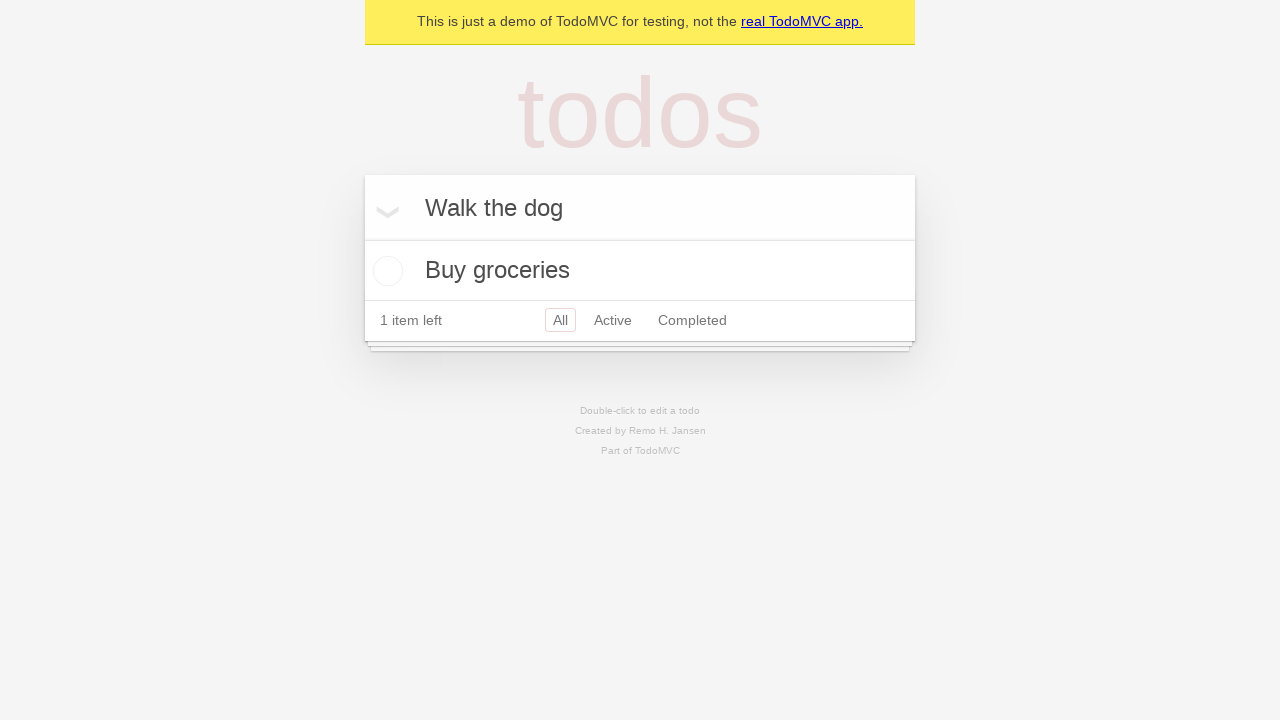

Pressed Enter to add second todo item on internal:attr=[placeholder="What needs to be done?"i]
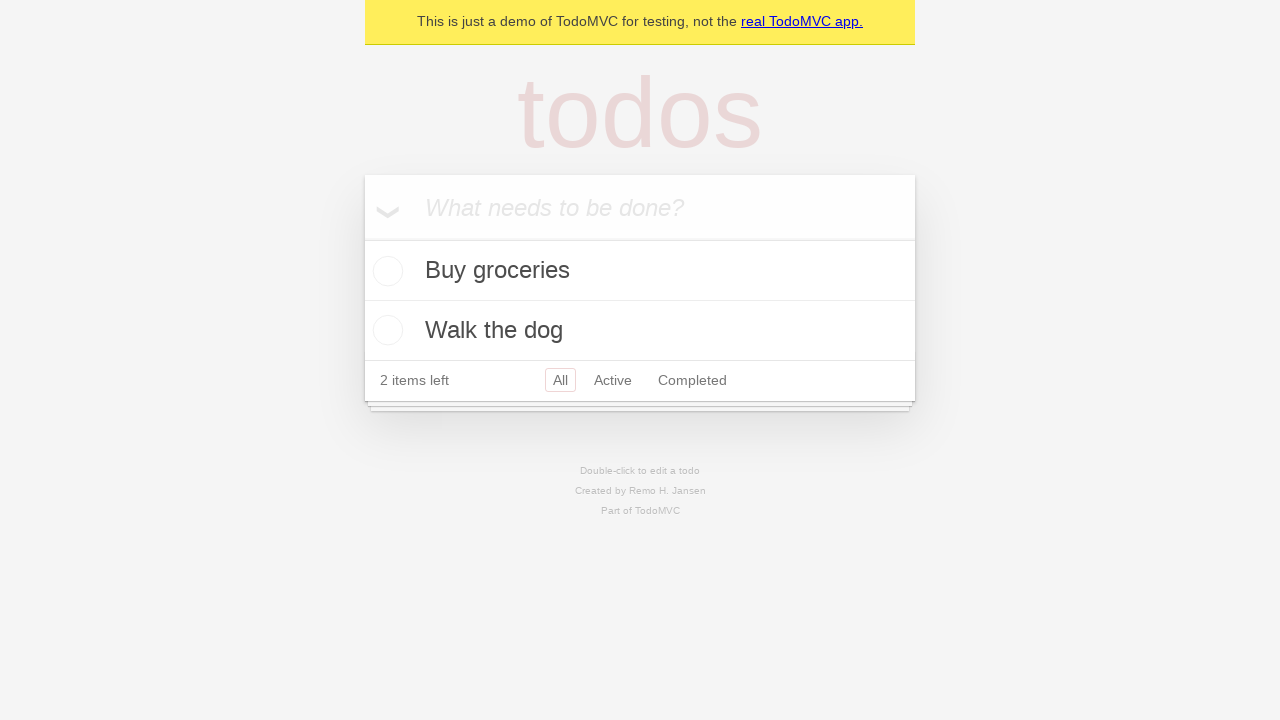

Located first todo item
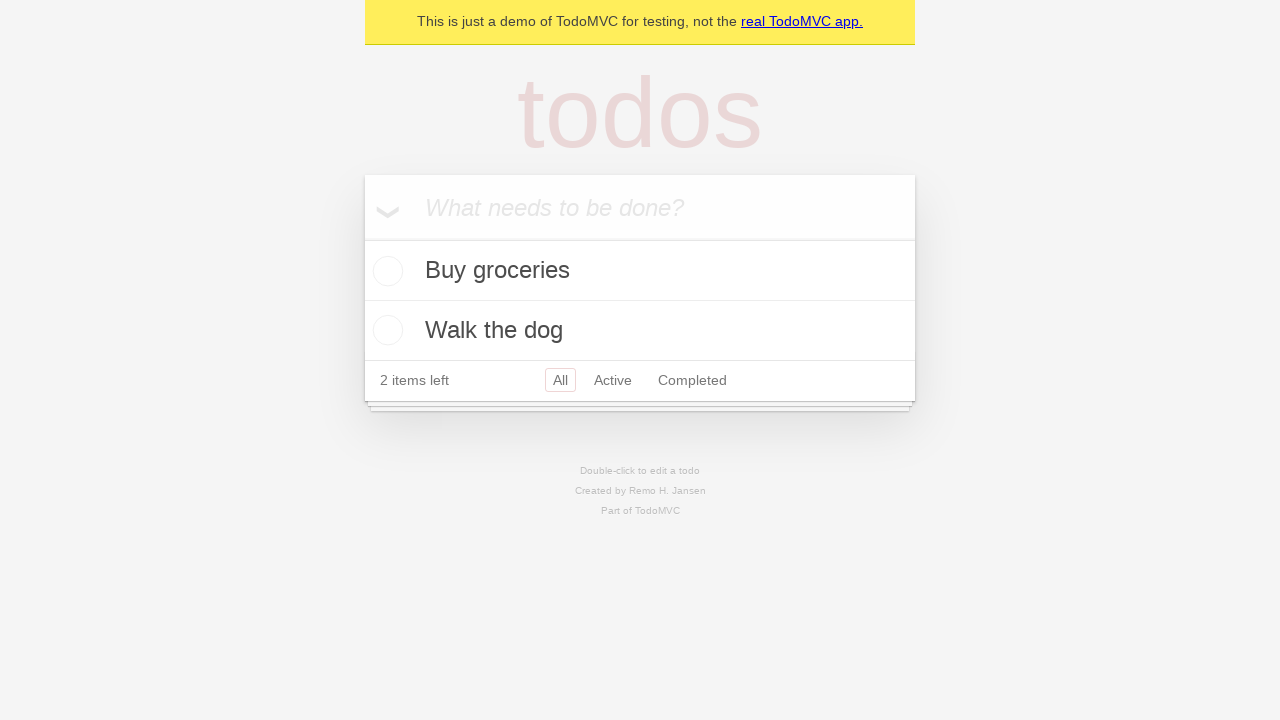

Checked first todo item as completed at (385, 271) on internal:testid=[data-testid="todo-item"s] >> nth=0 >> internal:role=checkbox
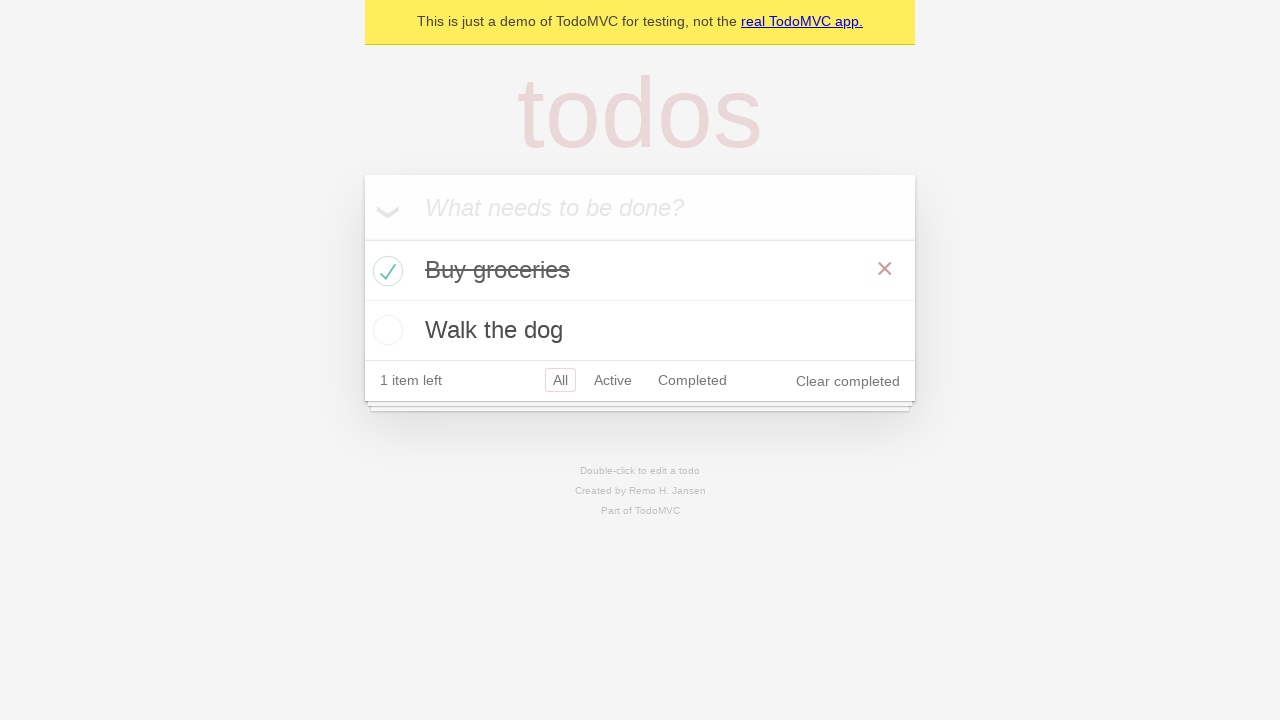

Verified first todo item marked as completed
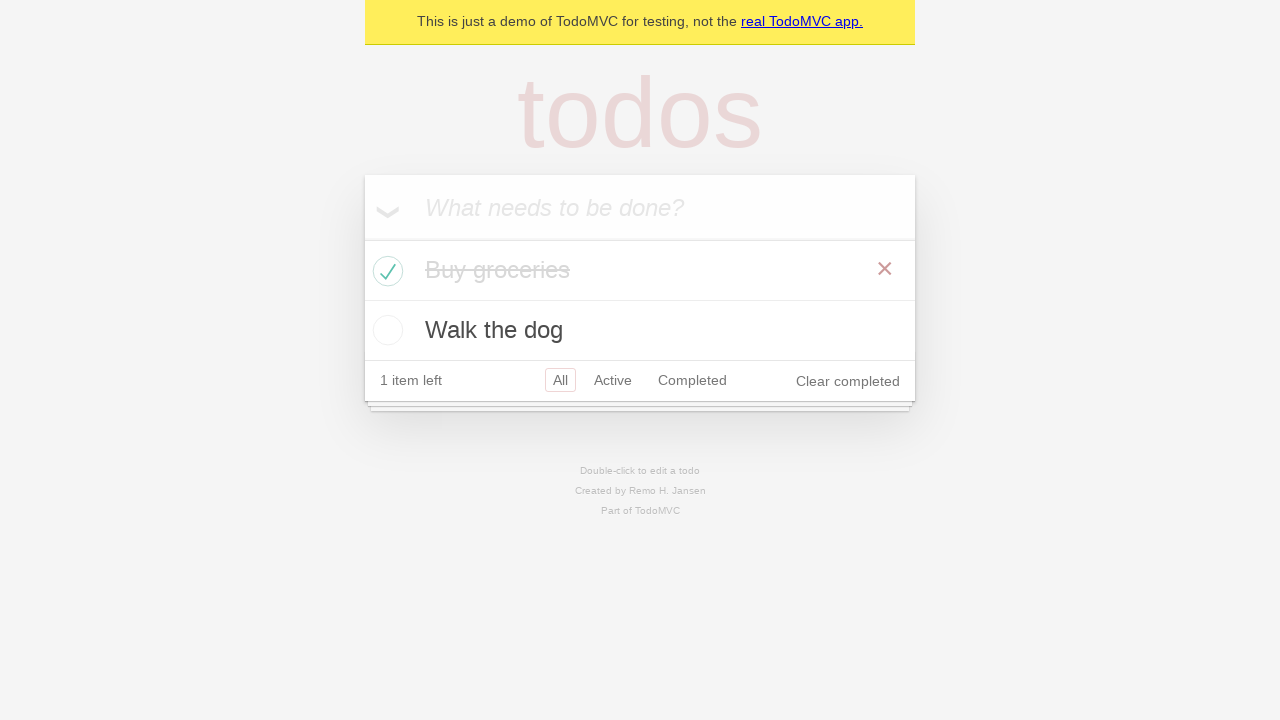

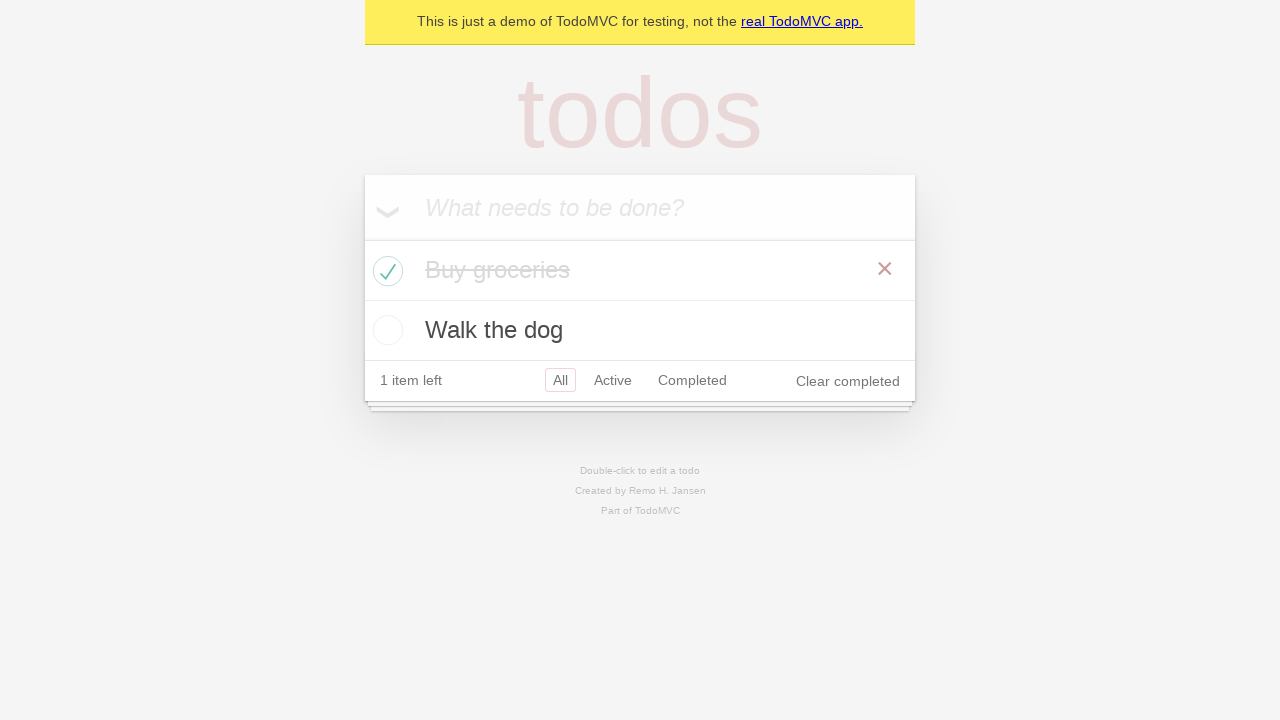